Tests the forgot password link functionality on Rediff Mail login page by clicking the "Forgot Password?" link

Starting URL: https://mail.rediff.com/cgi-bin/login.cgi

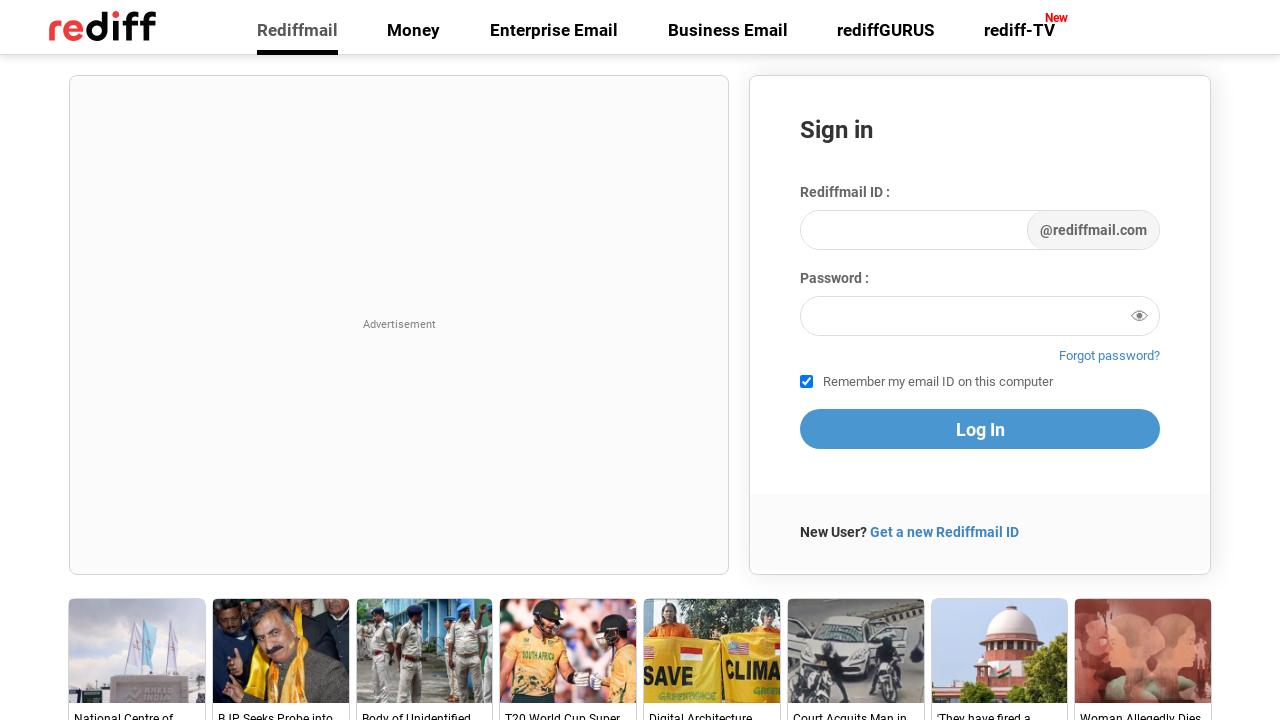

Clicked on 'Forgot Password?' link at (1110, 356) on text=Forgot Password?
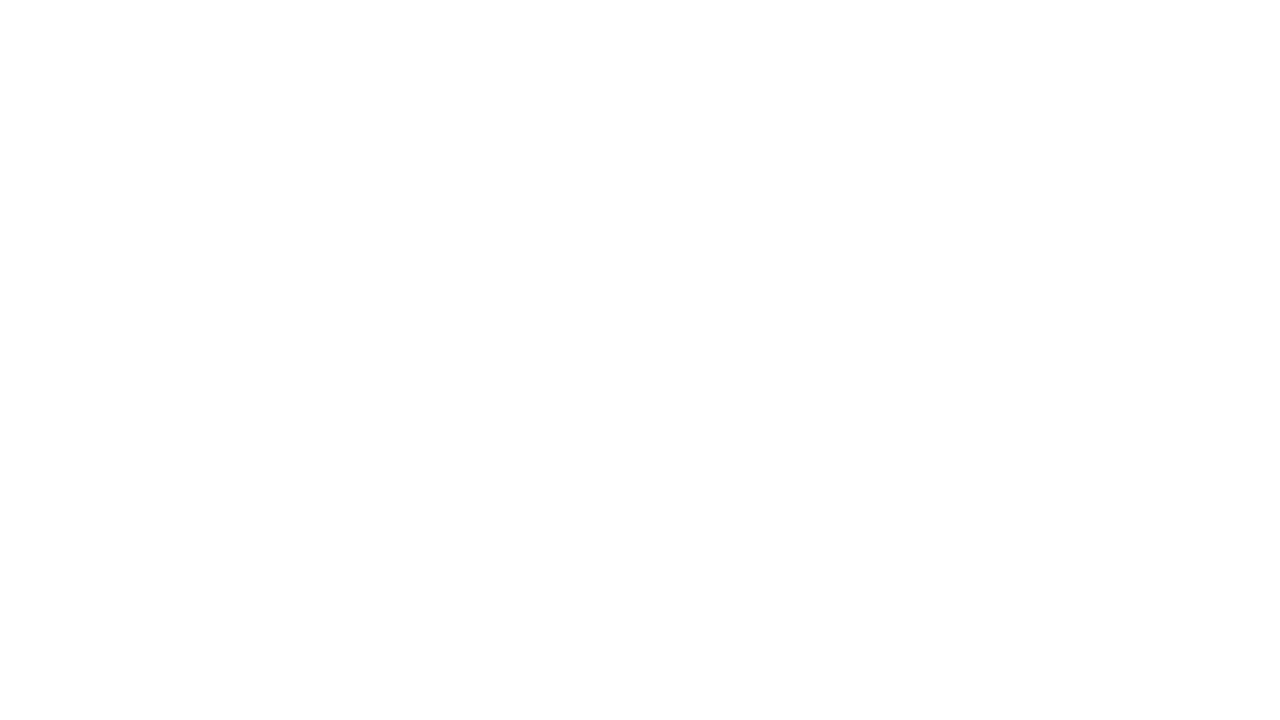

Waited for page to load (networkidle state)
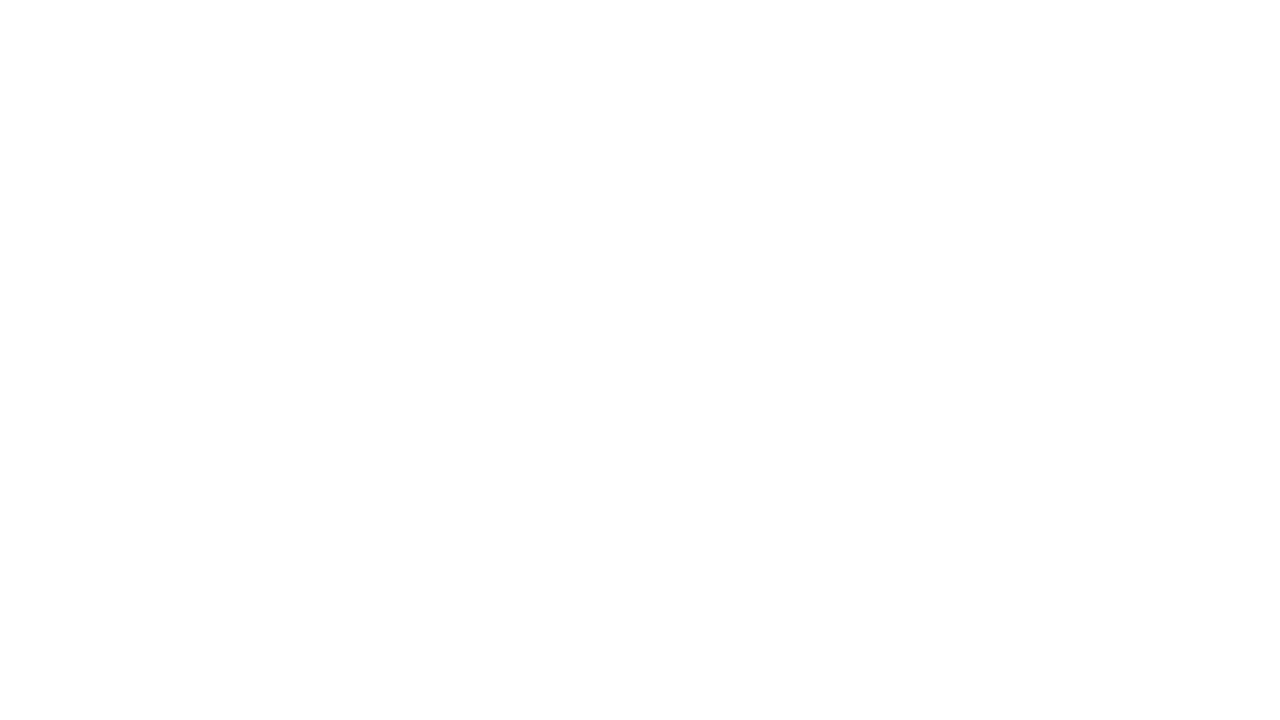

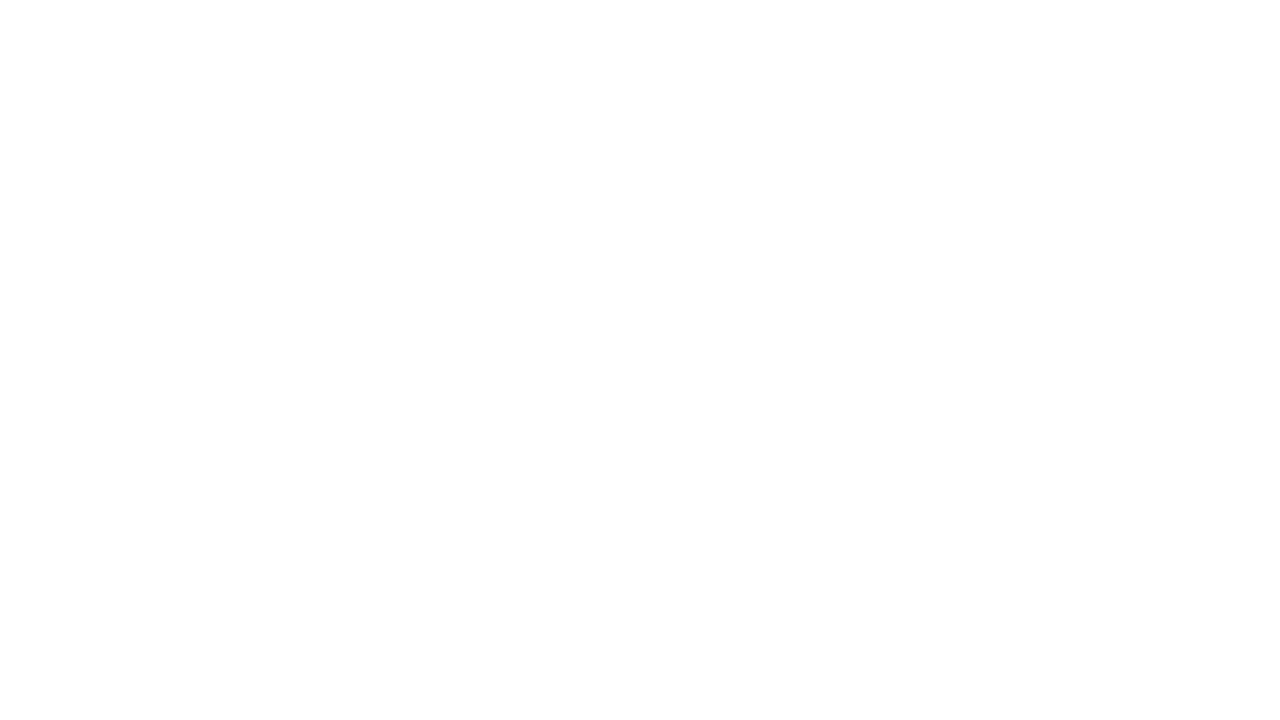